Tests autocomplete dropdown functionality by typing in a field and selecting a suggested country from the dropdown

Starting URL: https://rahulshettyacademy.com/AutomationPractice/

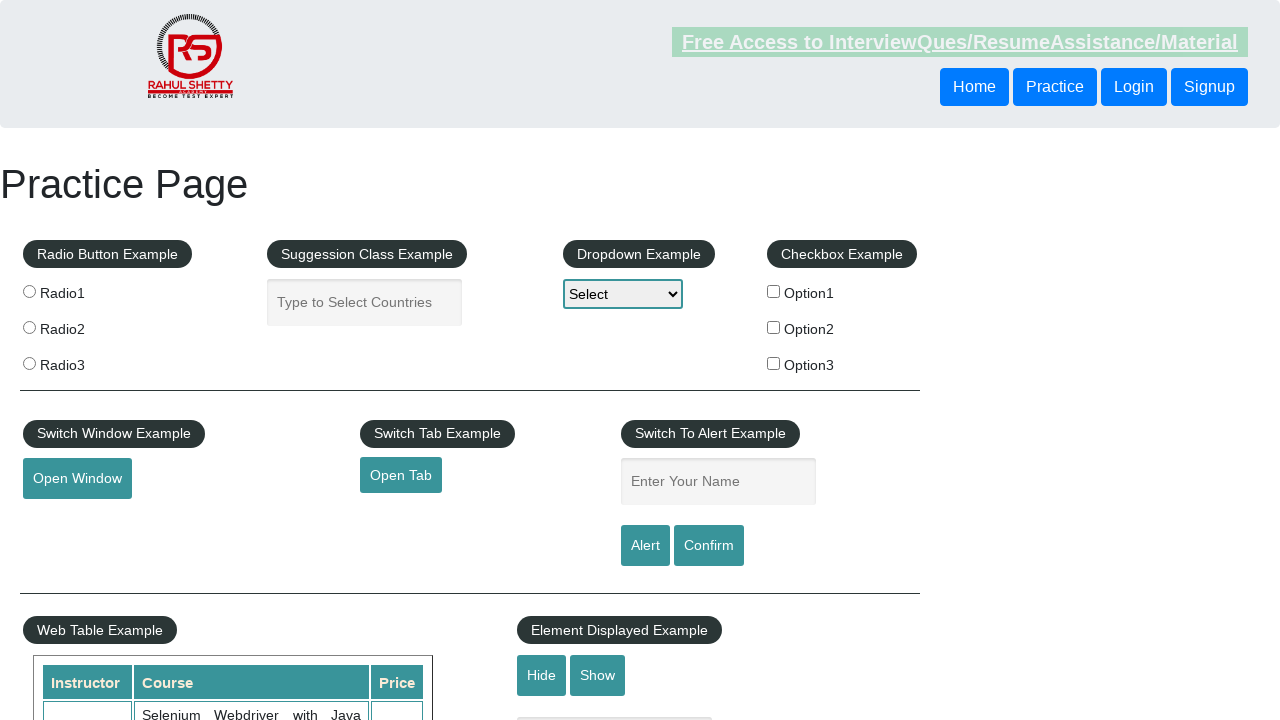

Typed 'Tu' into autocomplete field to trigger dropdown suggestions on input#autocomplete
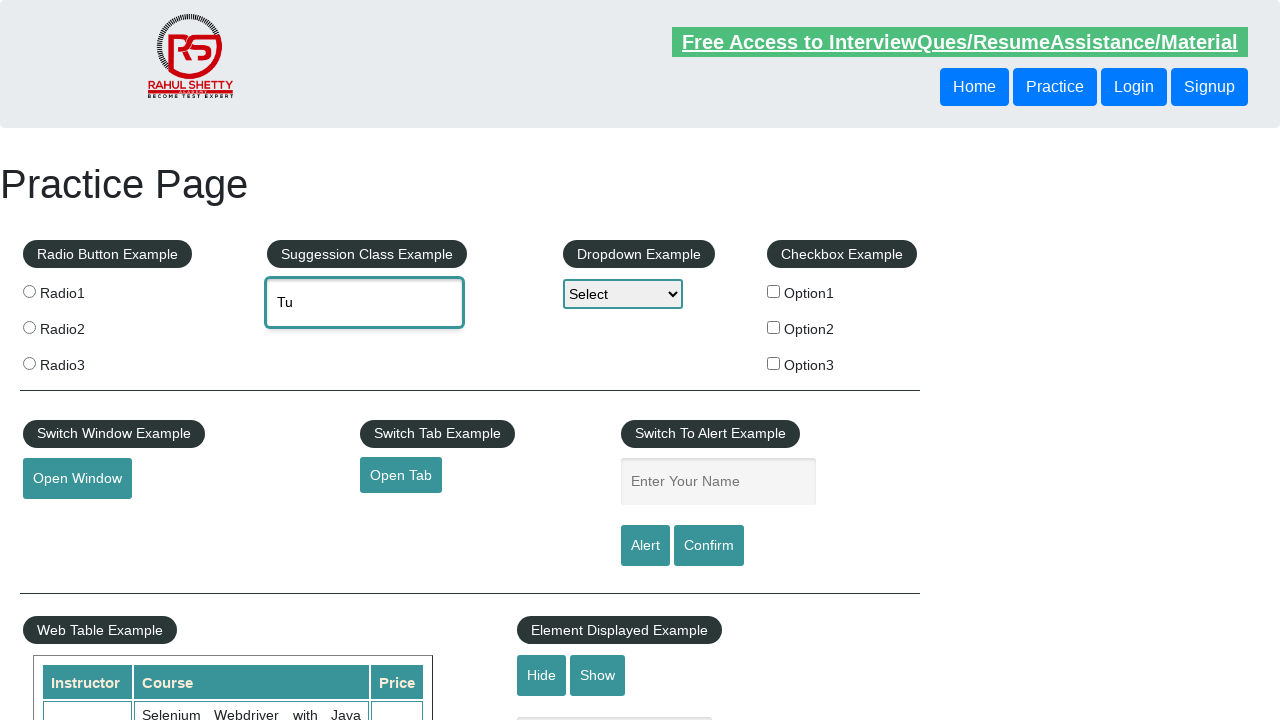

Selected 'Tuvalu' from the autocomplete dropdown at (371, 492) on xpath=//div[text()='Tuvalu']
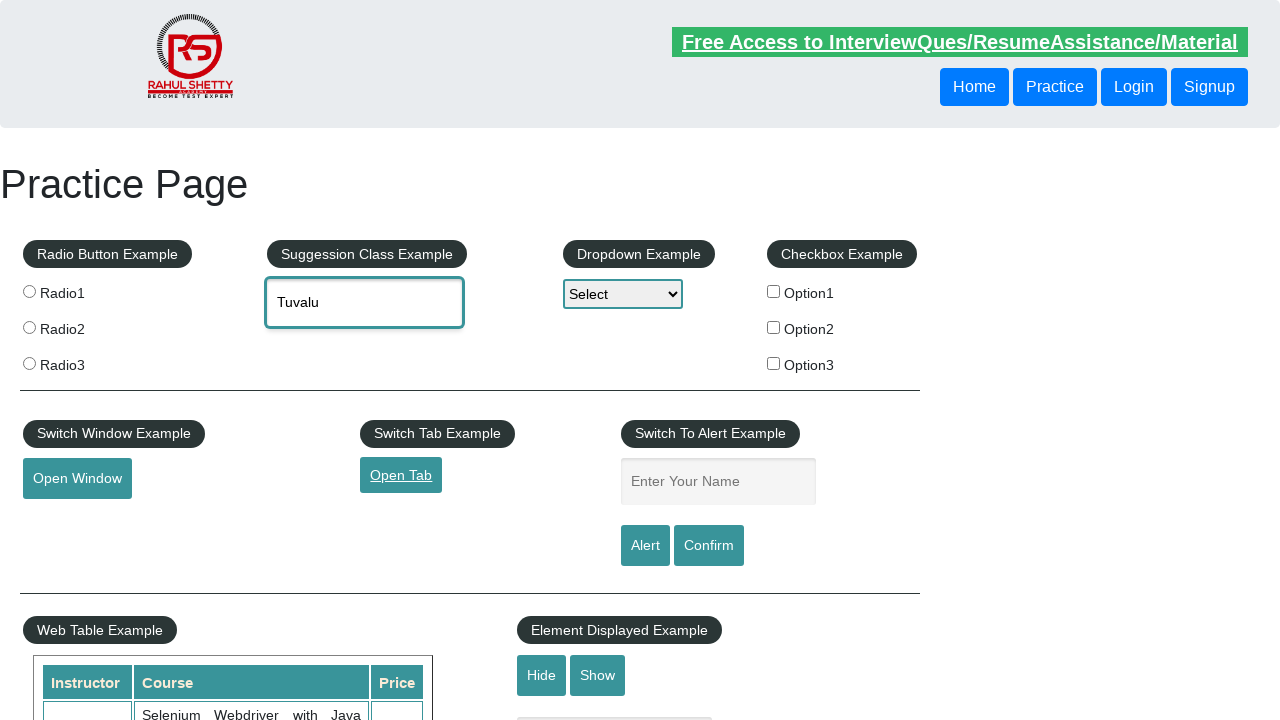

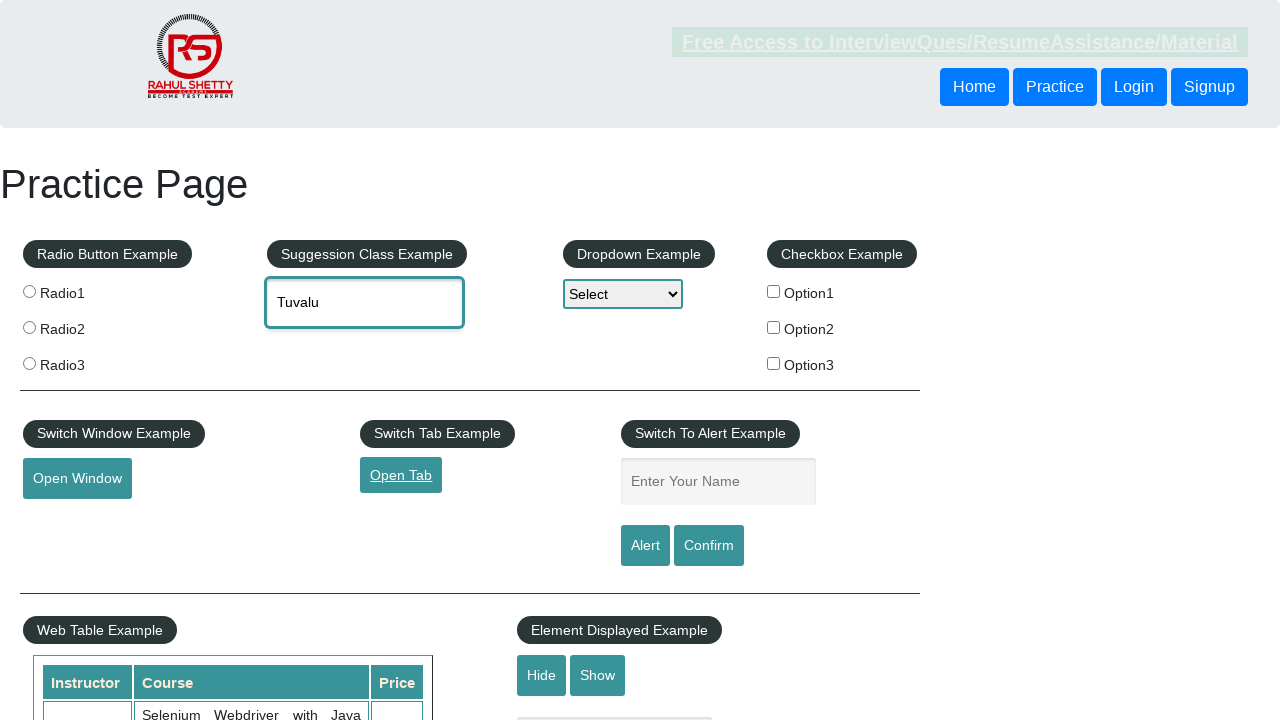